Tests radio button selection by clicking on "Radio 3" and verifying selection state of all radio buttons

Starting URL: http://antoniotrindade.com.br/treinoautomacao/elementsweb.html

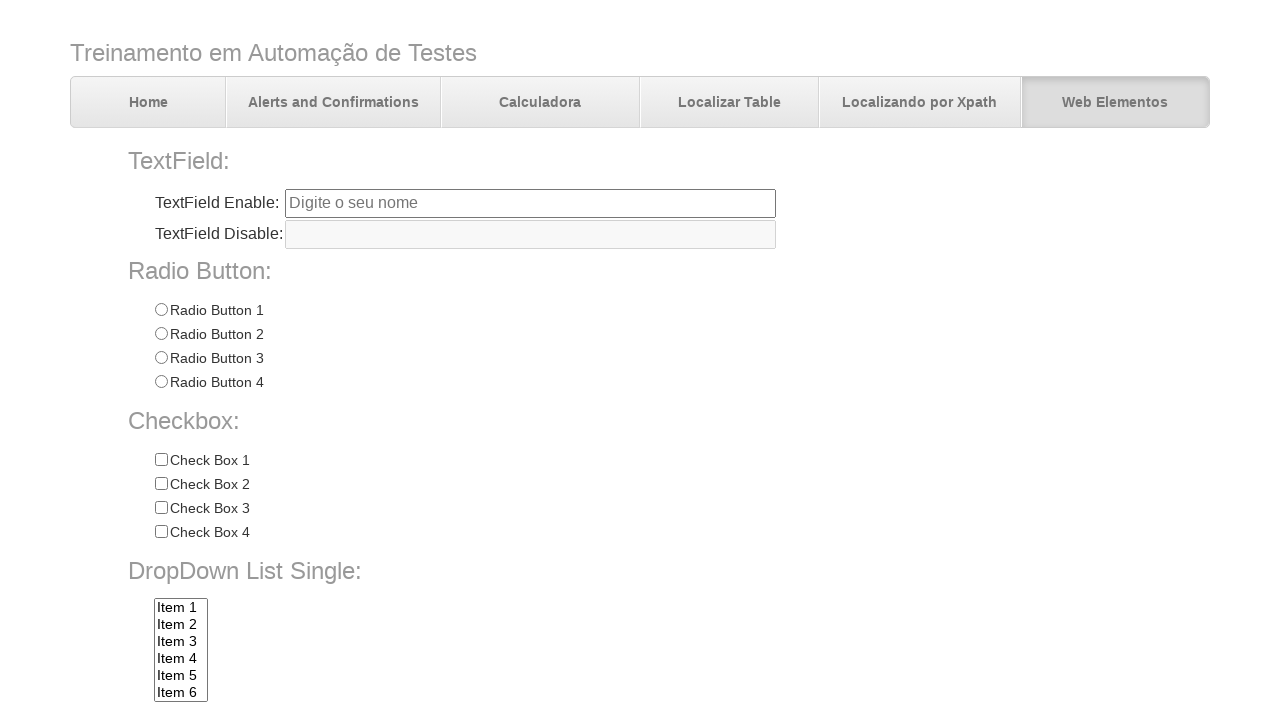

Located all radio buttons in radioGroup1
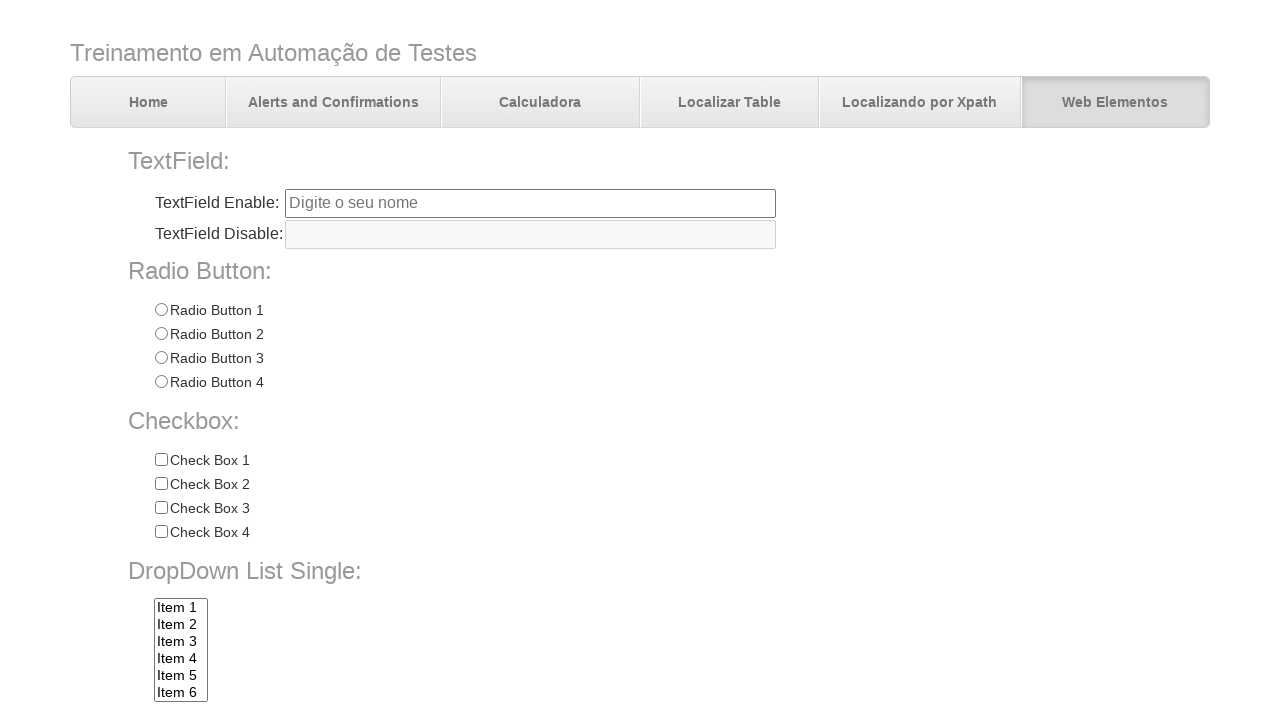

Verified that there are 4 radio buttons in the group
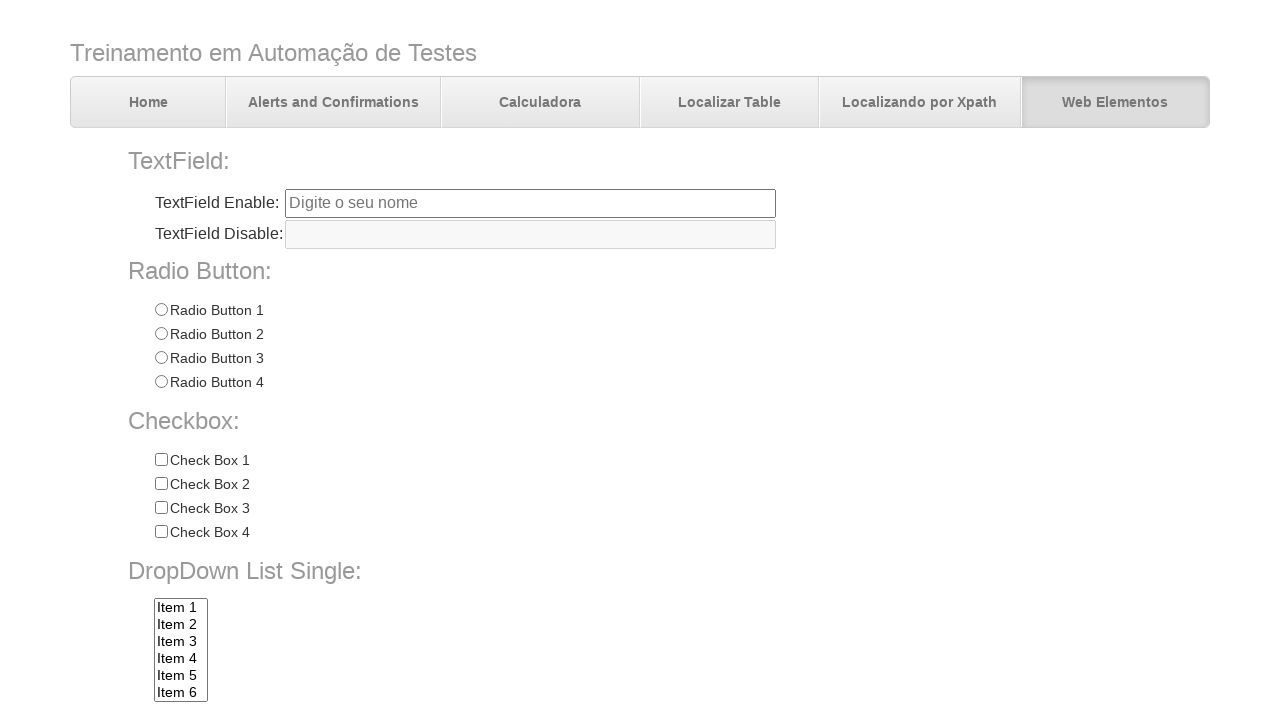

Clicked on Radio 3 at (161, 358) on input[name='radioGroup1'][value='Radio 3']
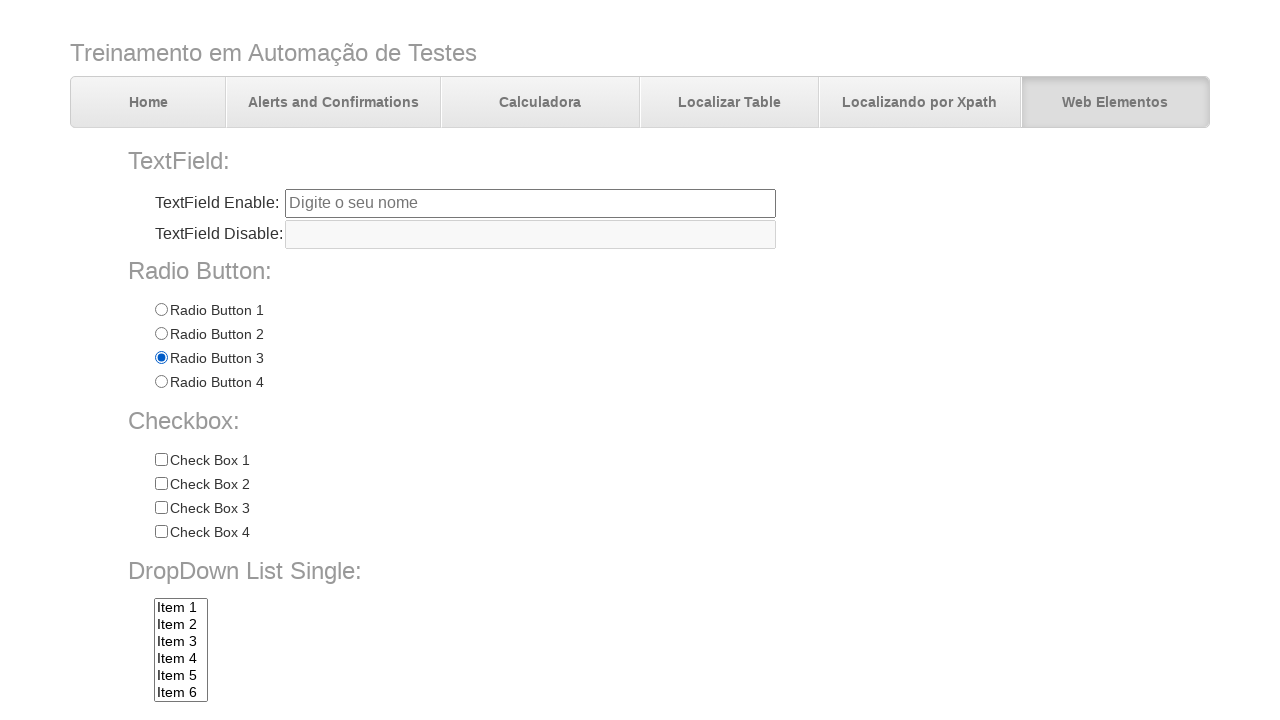

Verified that Radio 3 (index 2) is checked
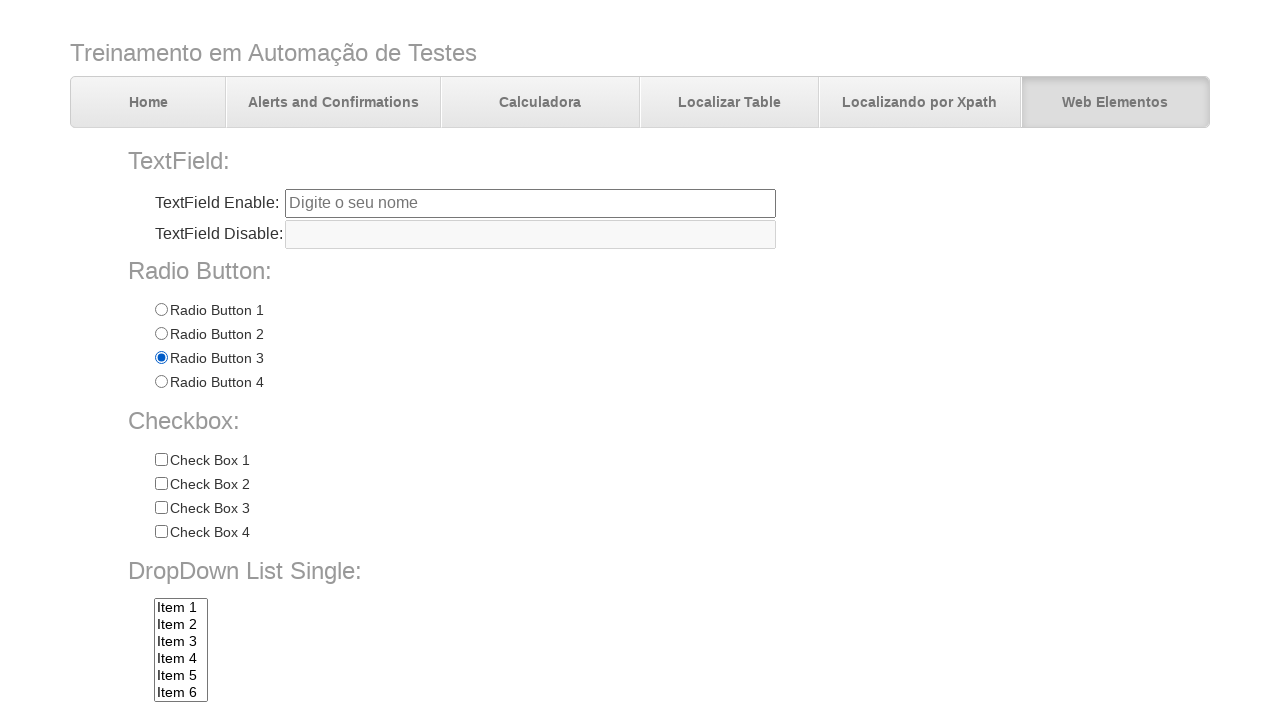

Verified that Radio 1 (index 0) is not checked
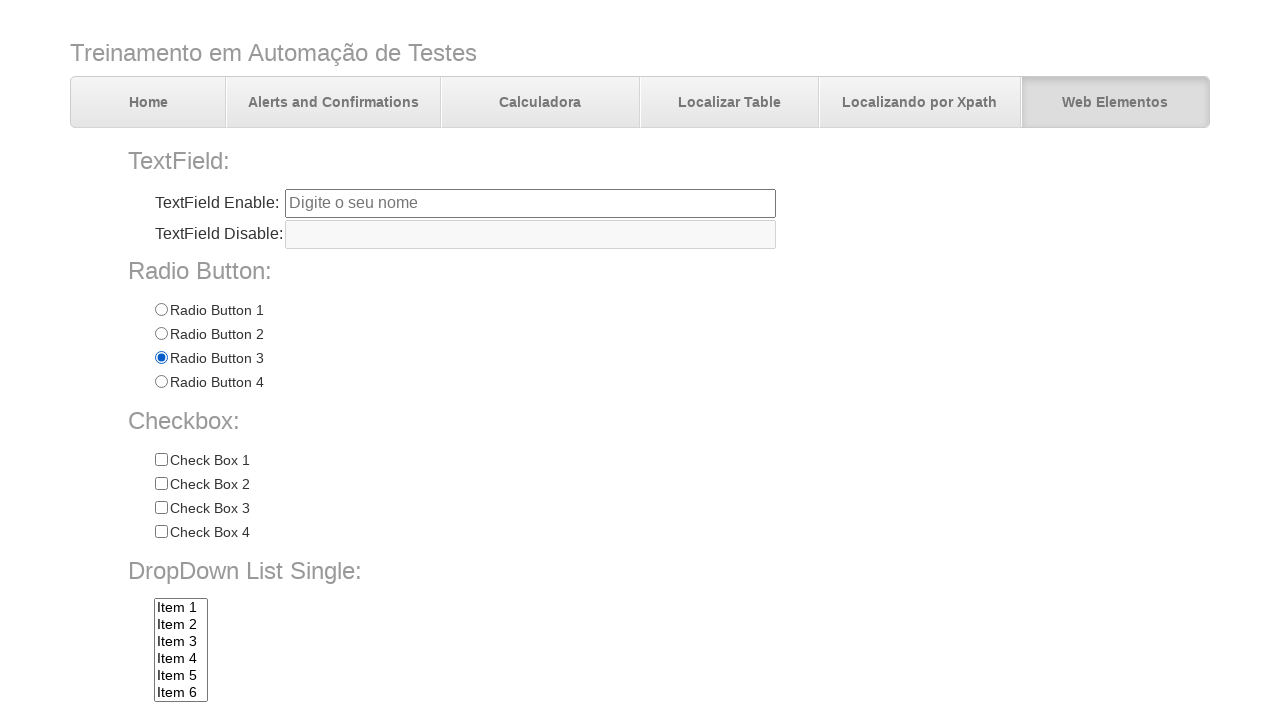

Verified that Radio 2 (index 1) is not checked
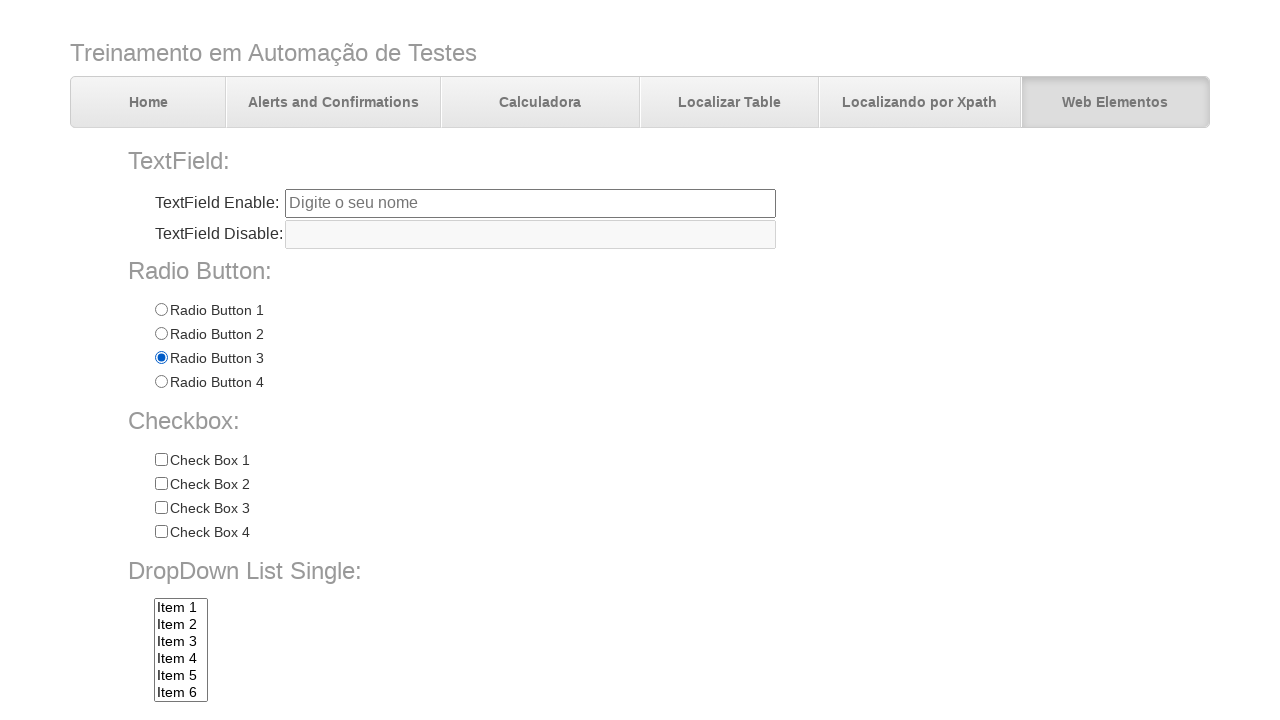

Verified that Radio 4 (index 3) is not checked
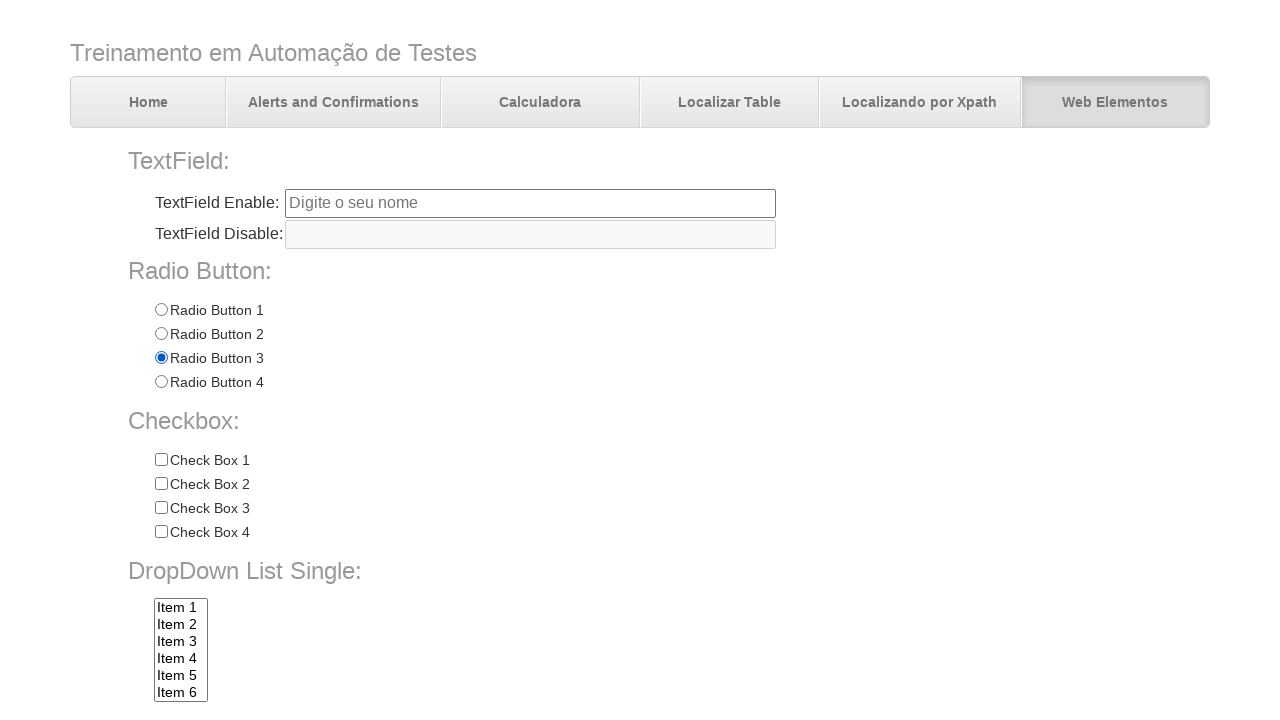

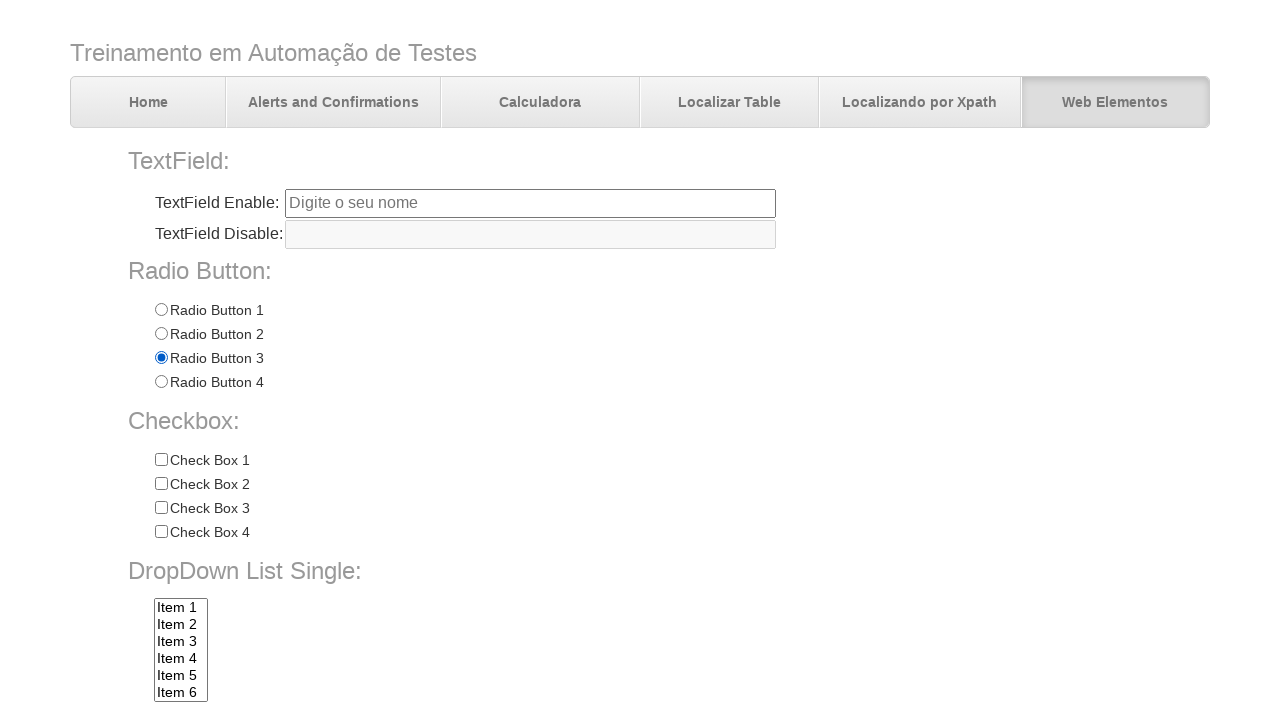